Navigates to the automation practice page and verifies that the footer section contains anchor links

Starting URL: https://rahulshettyacademy.com/AutomationPractice/

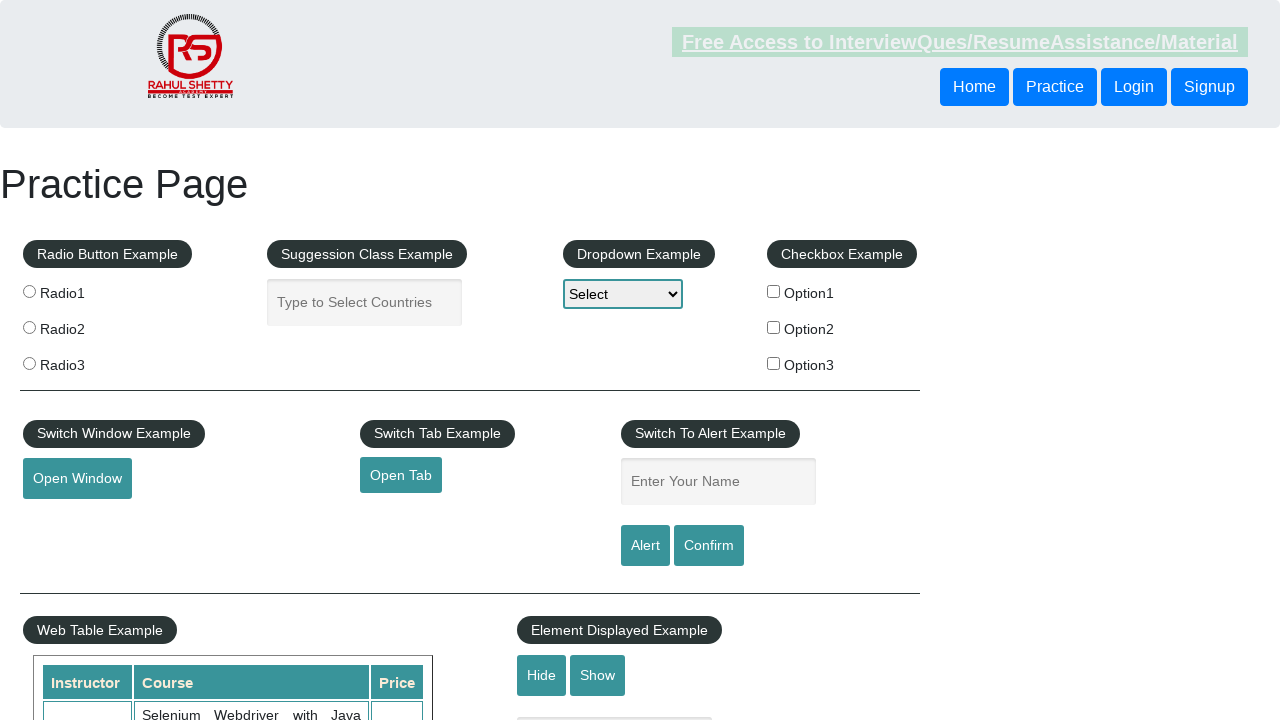

Waited for footer element with id 'gf-BIG' to be present
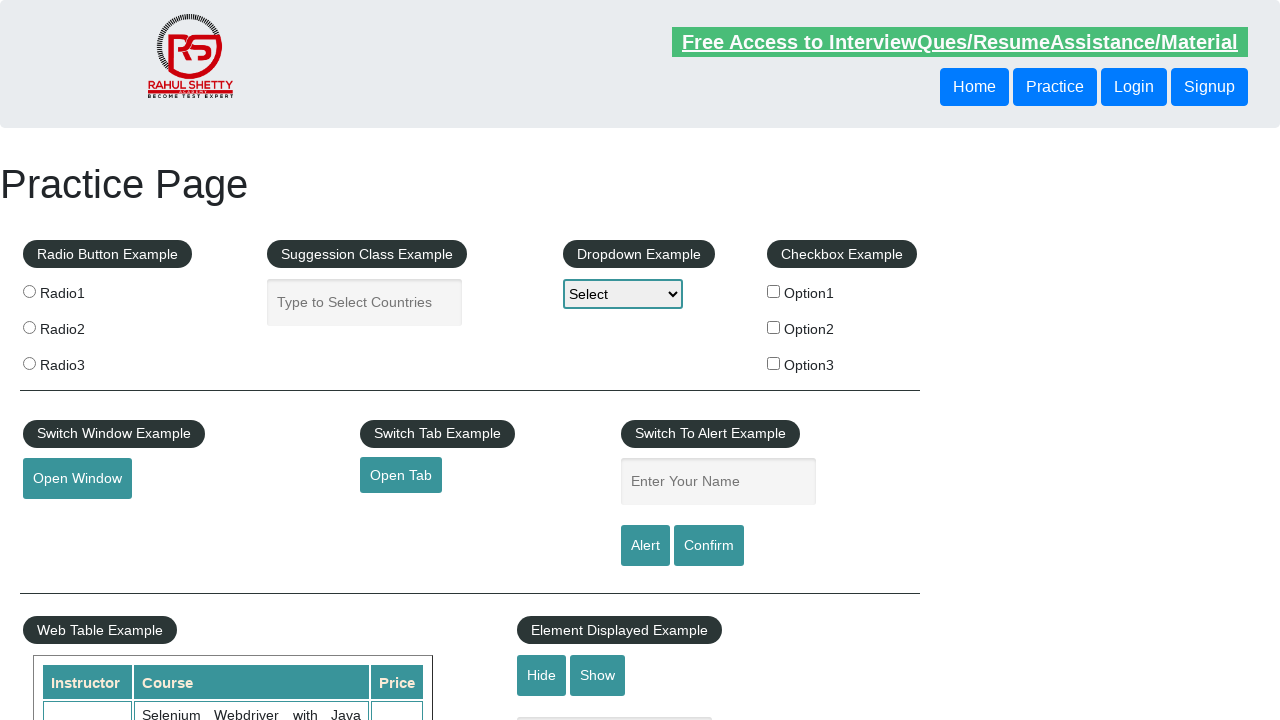

Located footer element with id 'gf-BIG'
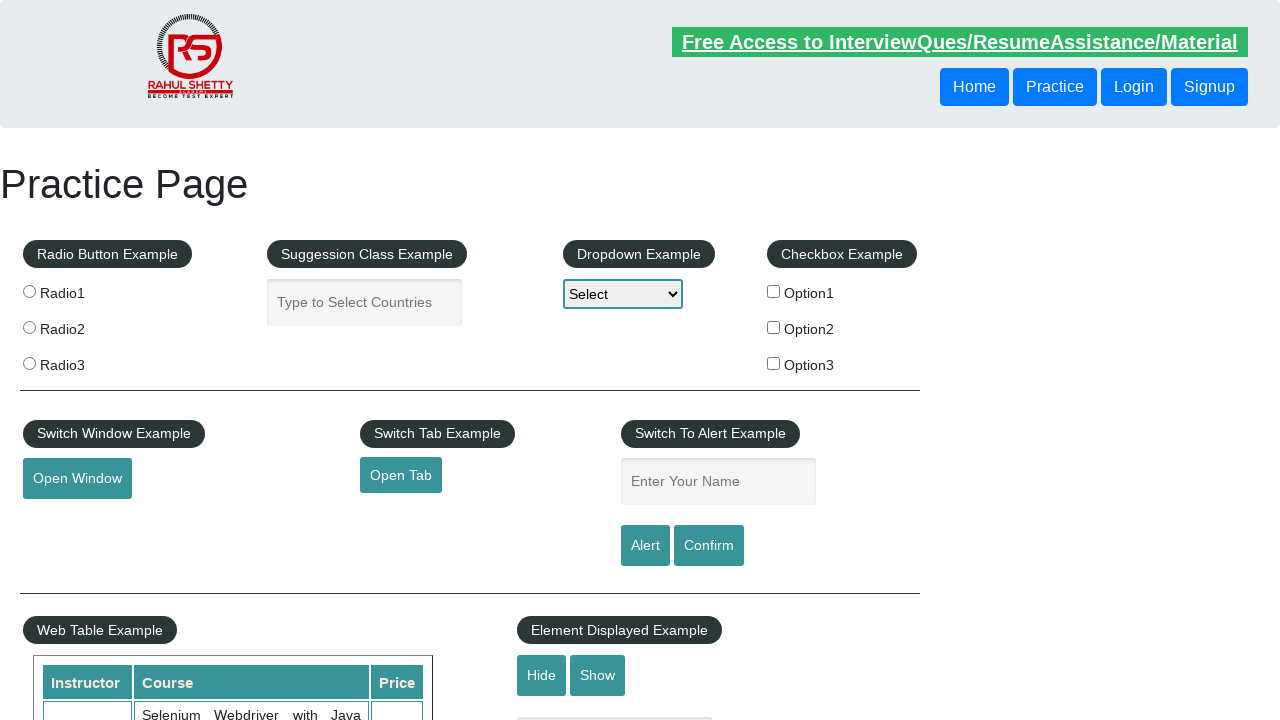

Located all anchor links within the footer section
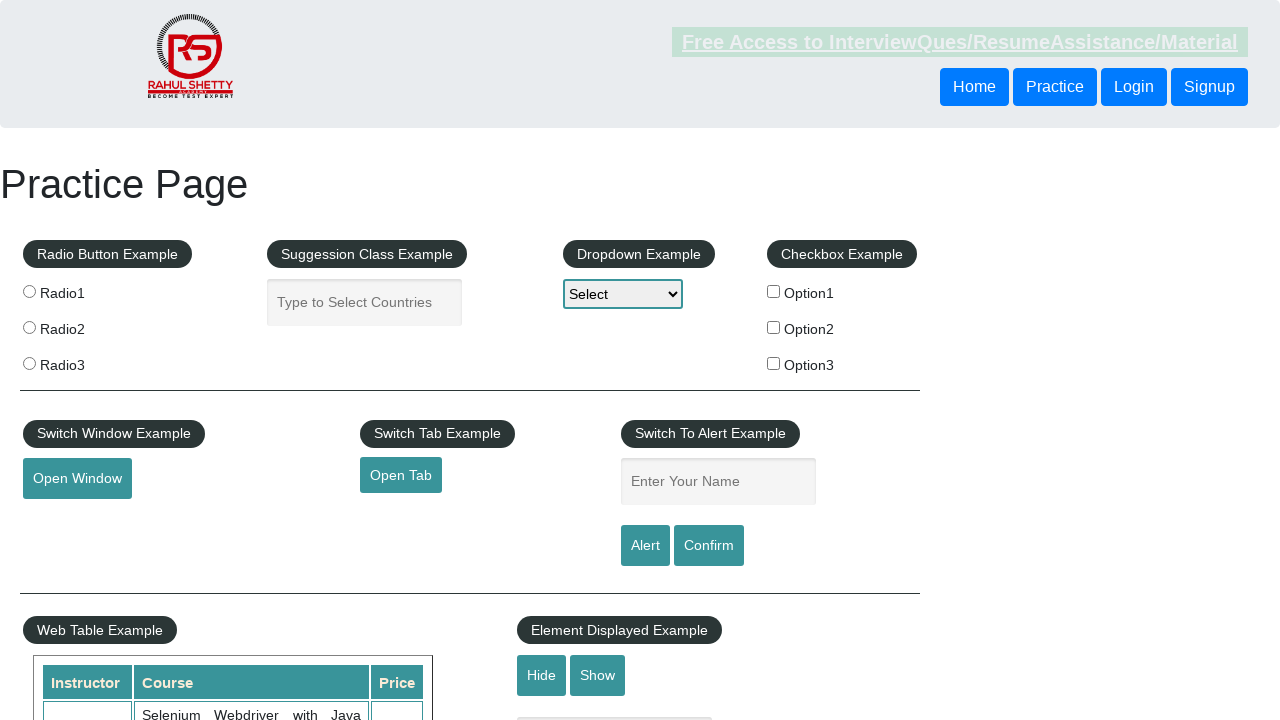

Verified that footer section contains anchor links
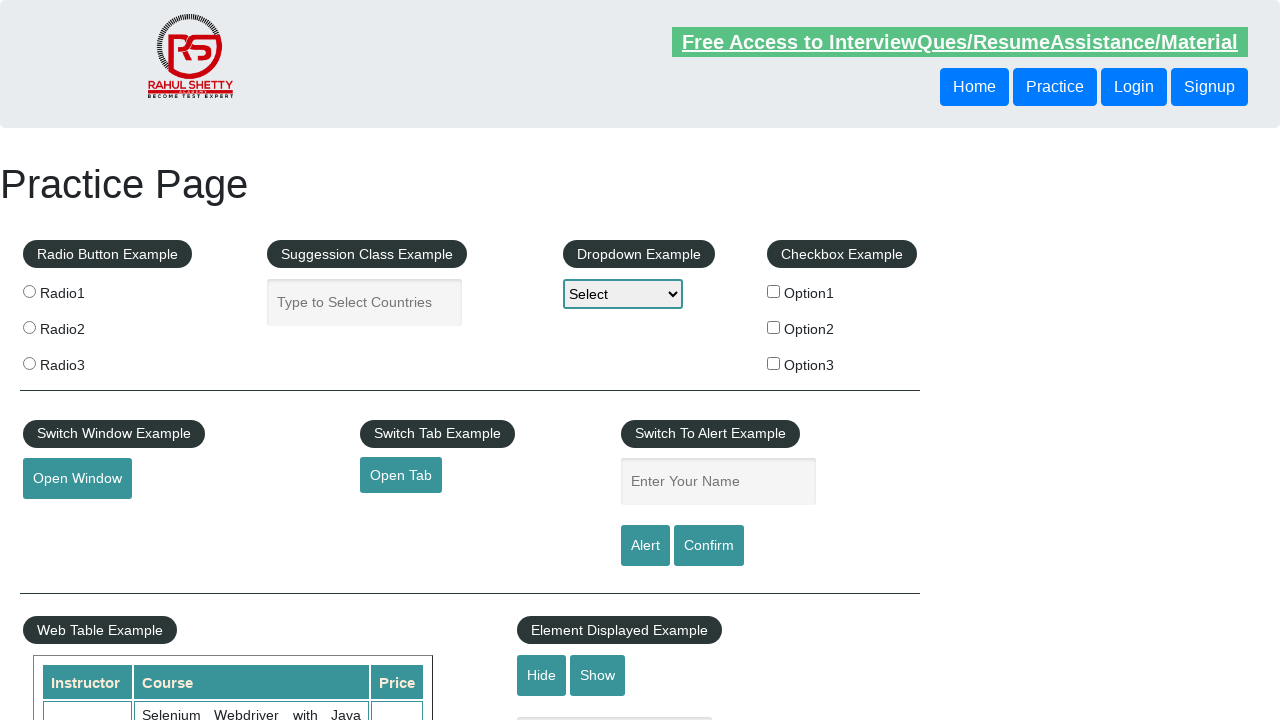

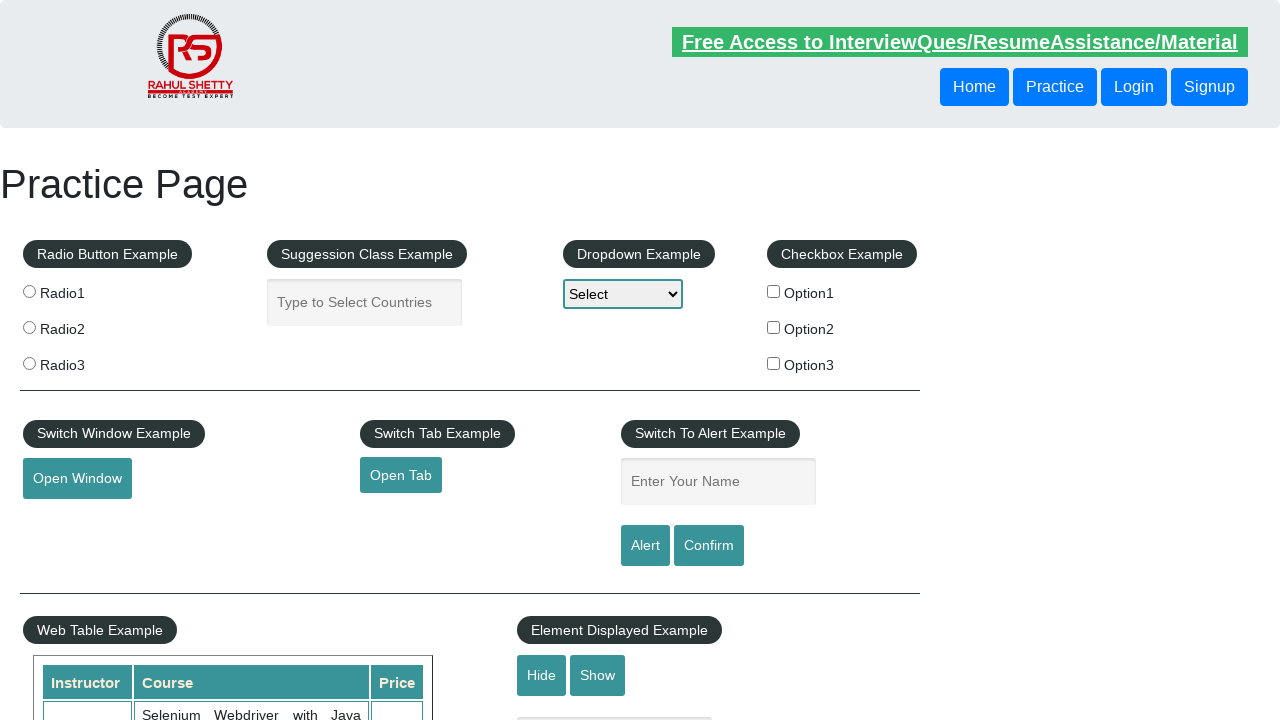